Tests jQuery UI datepicker functionality by clicking the calendar trigger icon and selecting the 25th day of the month

Starting URL: http://jqueryui.com/resources/demos/datepicker/icon-trigger.html

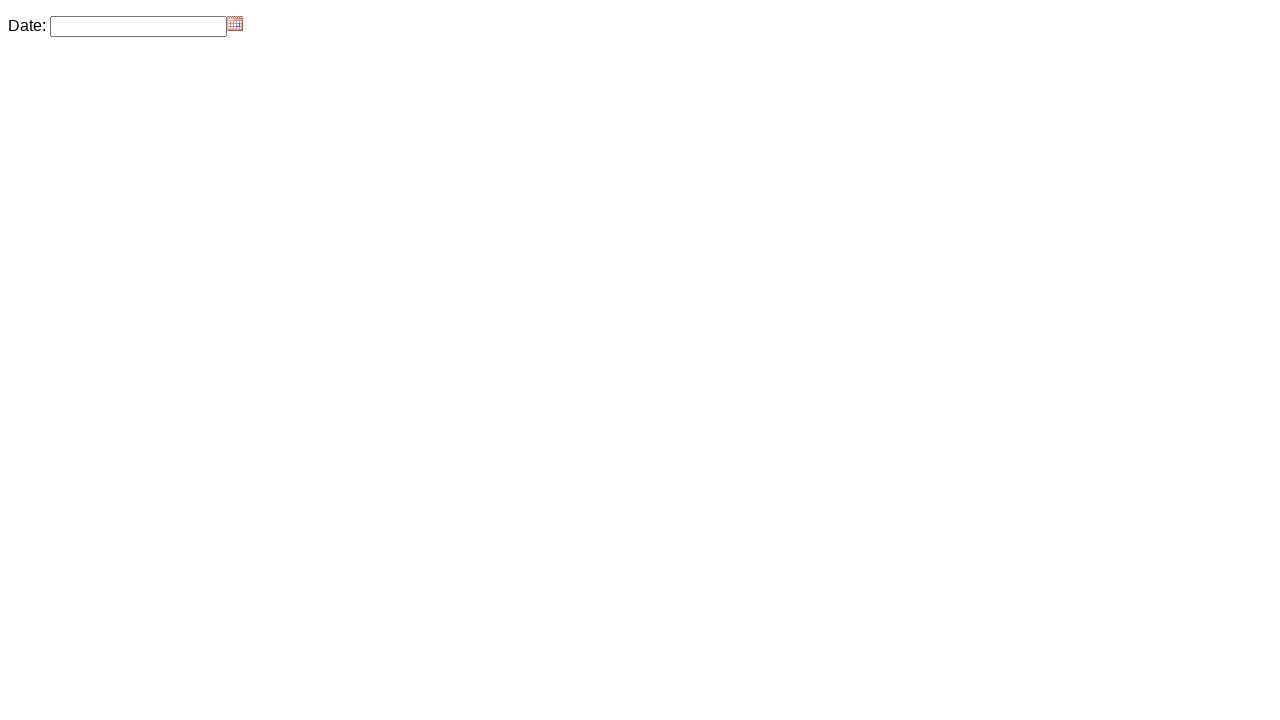

Clicked datepicker trigger icon to open calendar at (235, 24) on .ui-datepicker-trigger
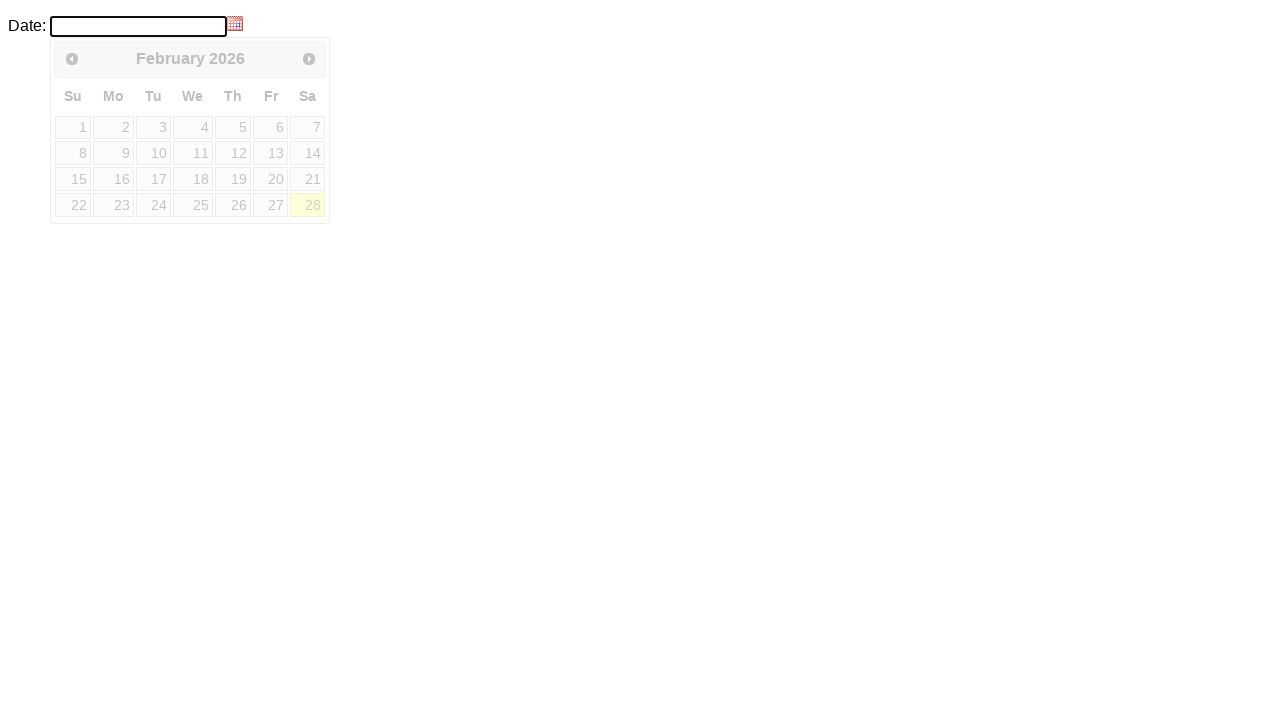

Datepicker calendar appeared
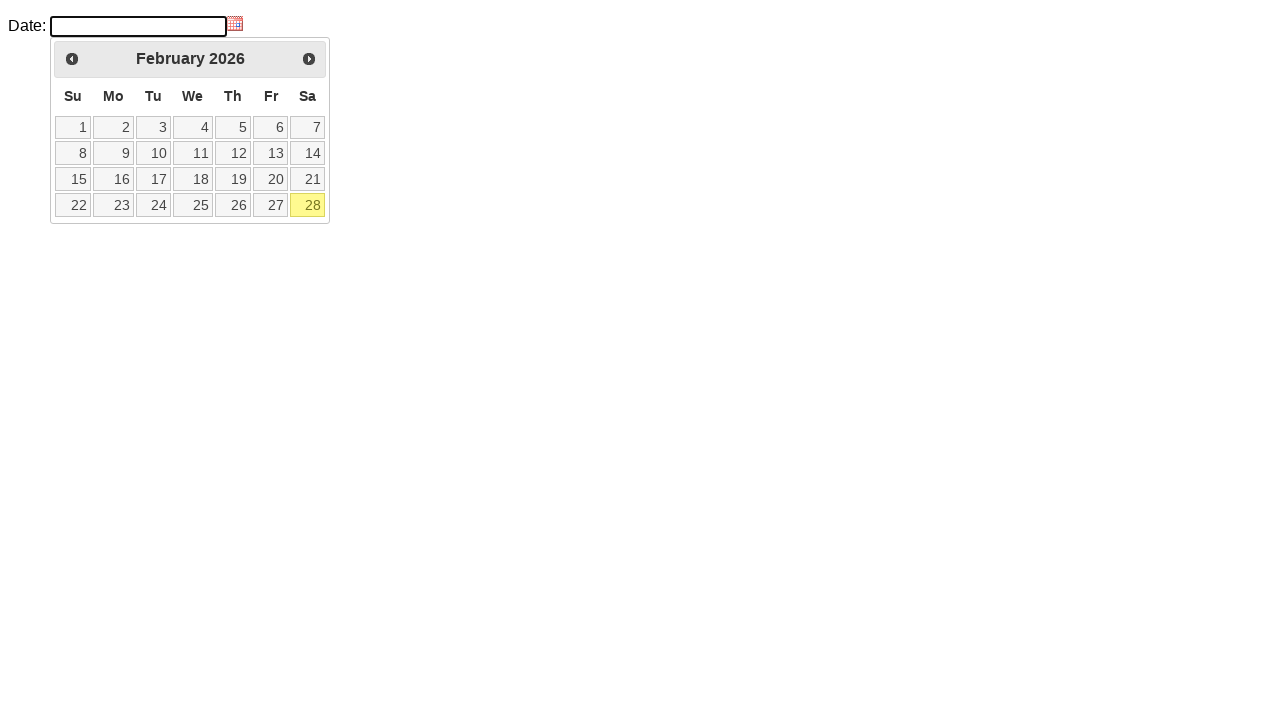

Selected the 25th day of the month from the calendar at (193, 205) on a:text('25')
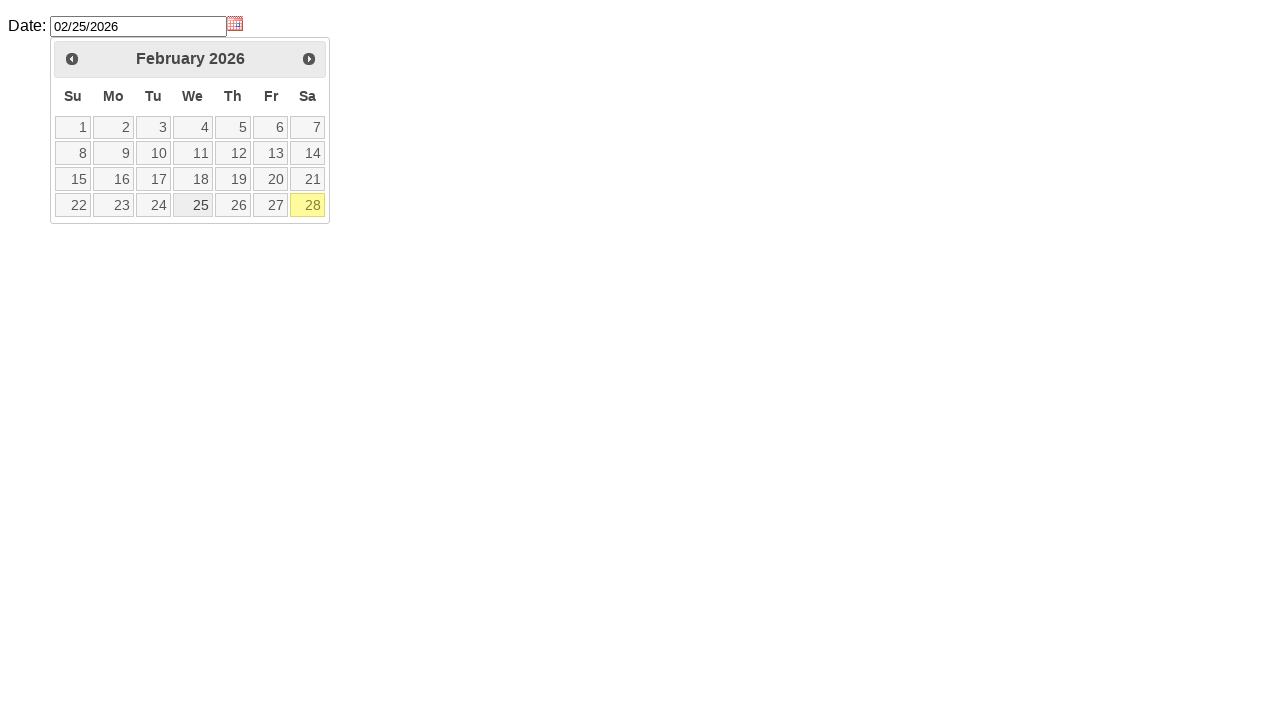

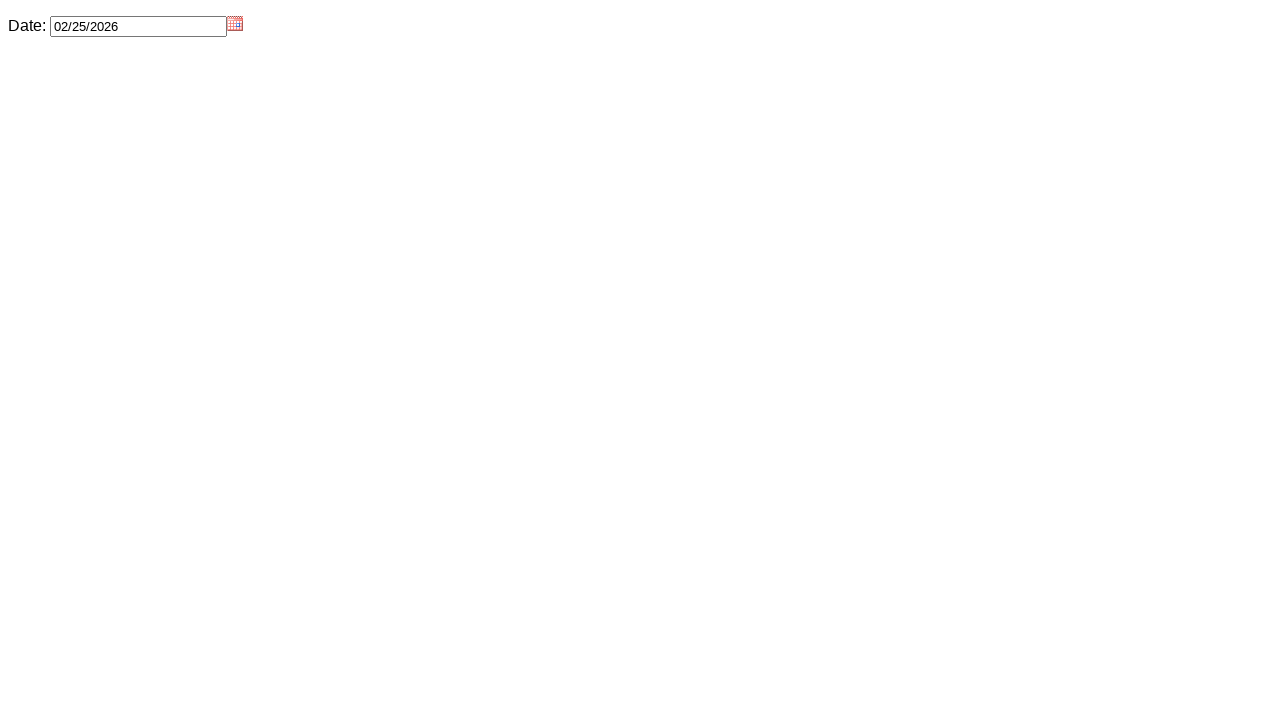